Fills out the complete form and submits, then waits for navigation to thank you page

Starting URL: https://devexpress.github.io/testcafe/example/

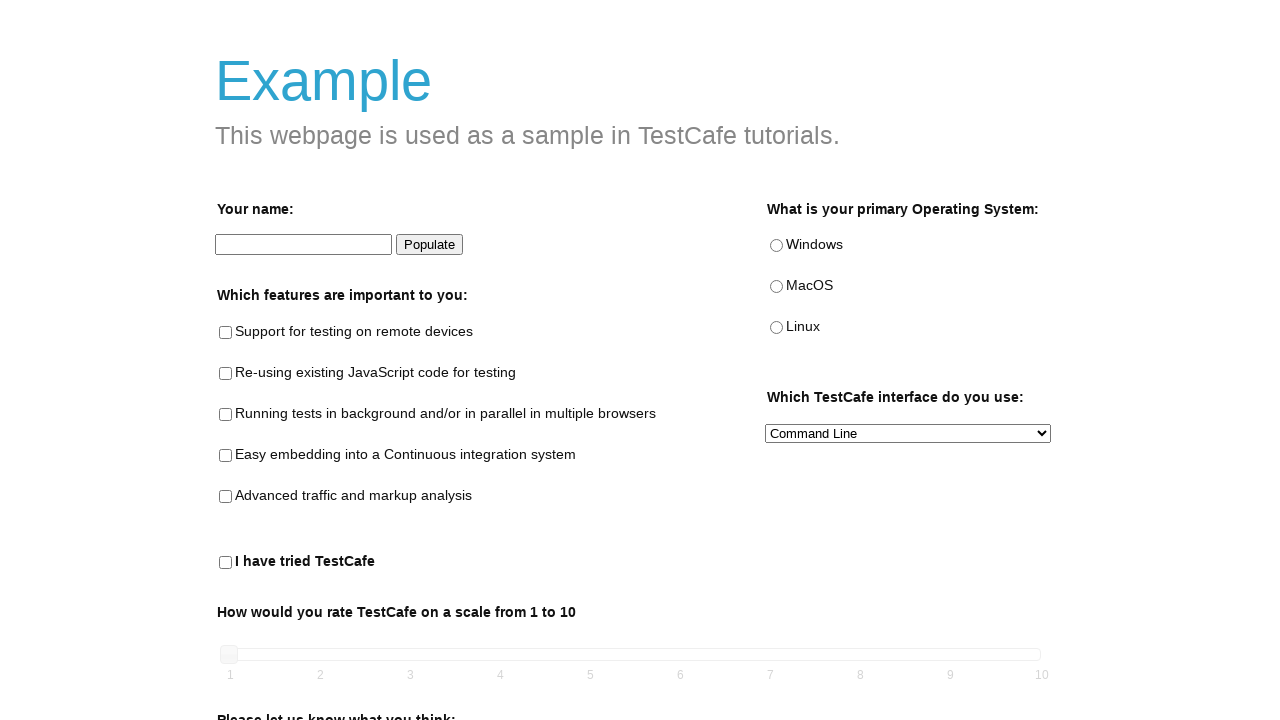

Checked remote testing checkbox at (226, 333) on internal:testid=[data-testid="remote-testing-checkbox"s]
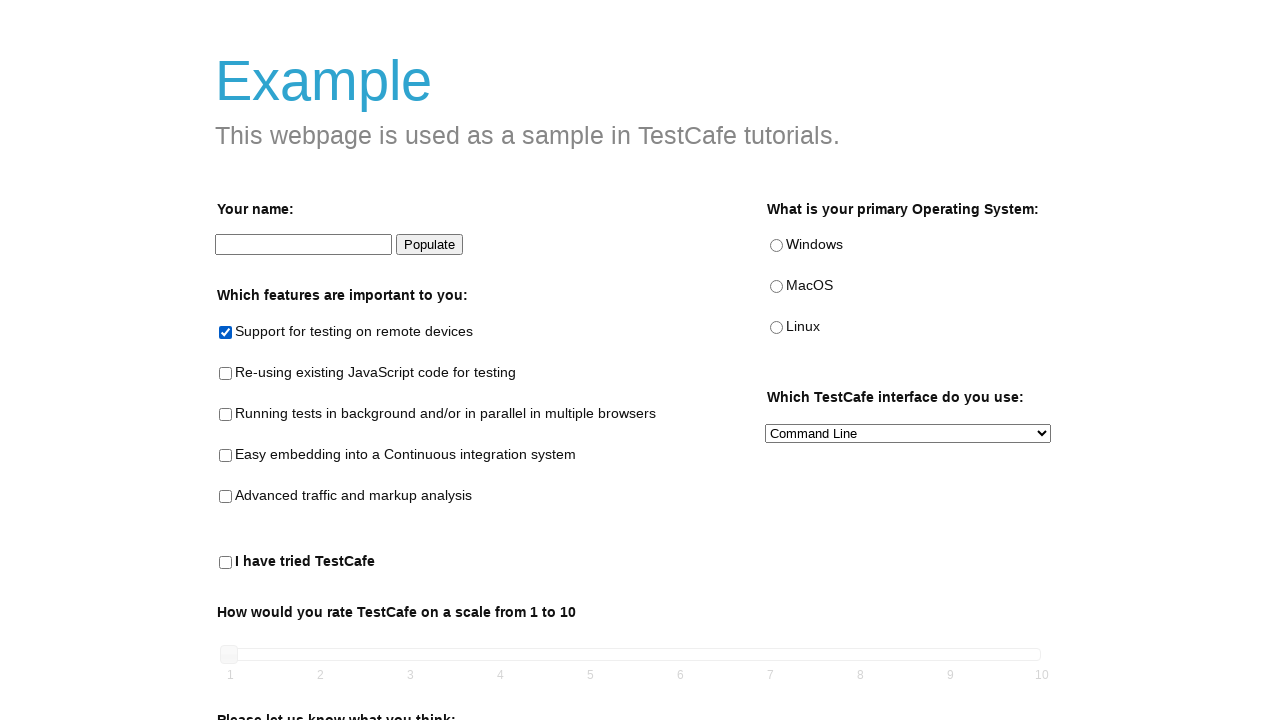

Checked analysis checkbox at (226, 497) on internal:testid=[data-testid="analysis-checkbox"s]
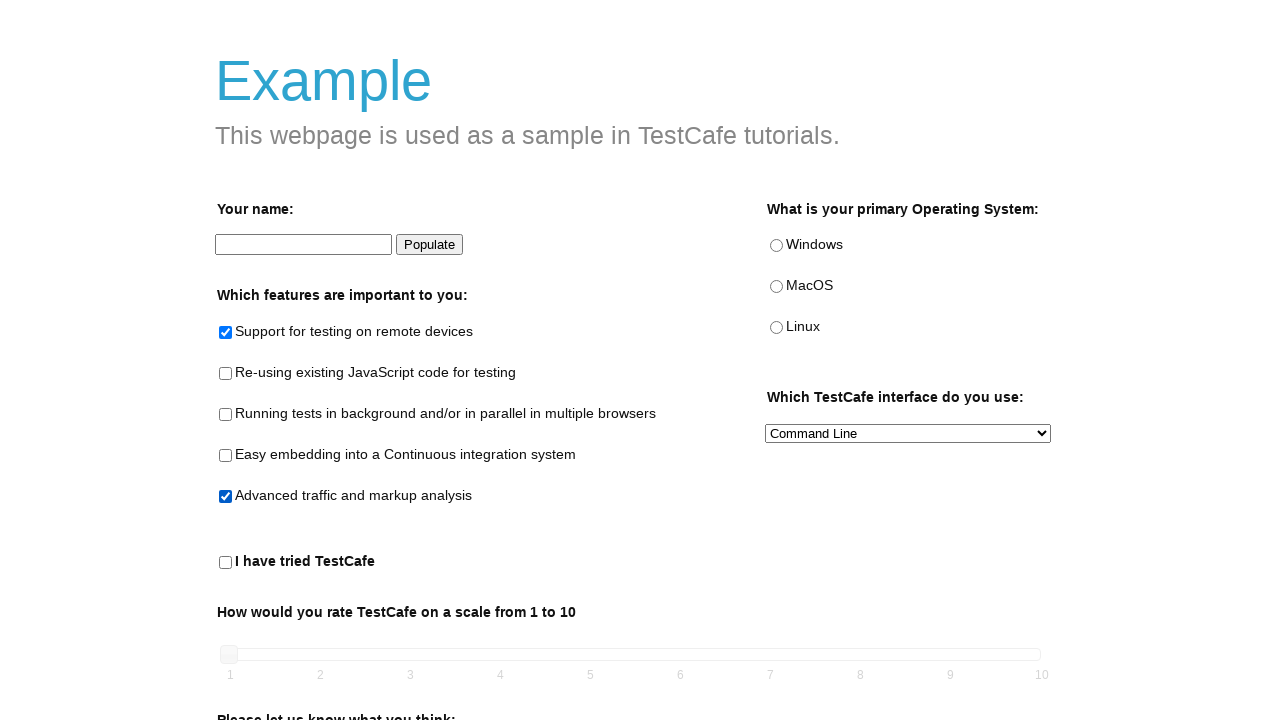

Selected Windows radio button at (776, 246) on internal:testid=[data-testid="windows-radio"s]
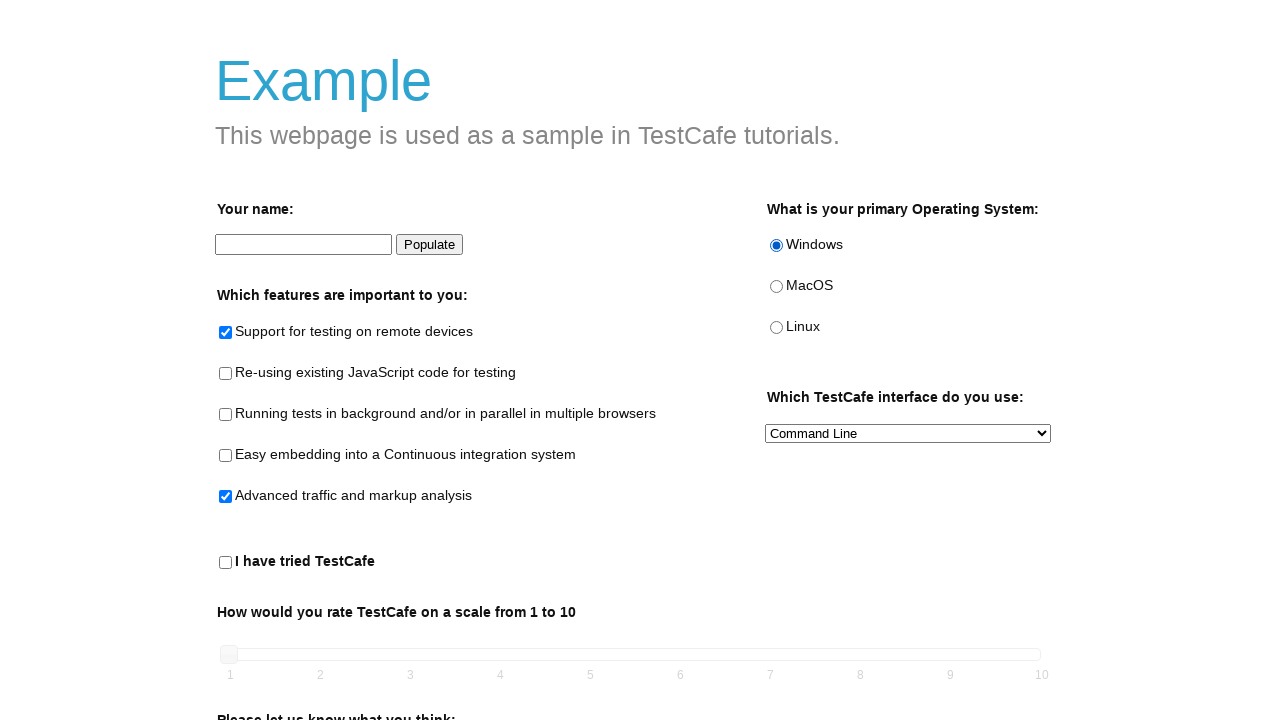

Checked tried TestCafe checkbox at (226, 563) on internal:testid=[data-testid="tried-testcafe-checkbox"s]
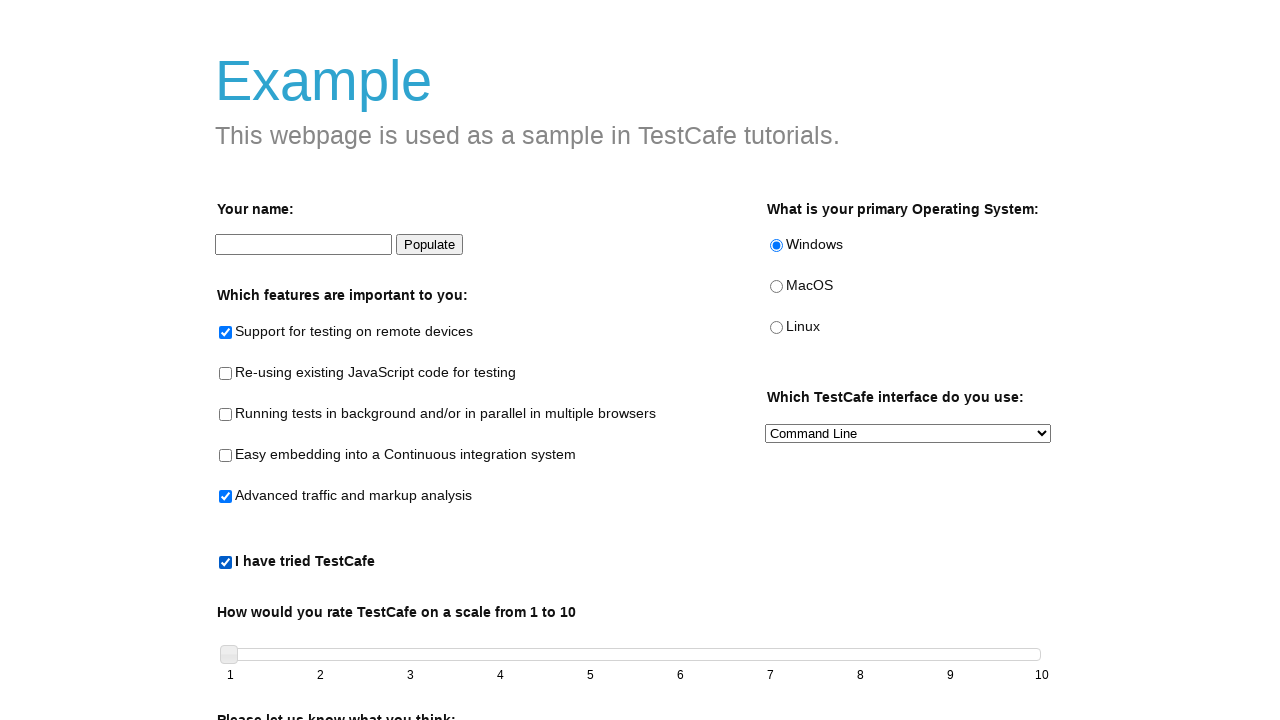

Clicked name input field at (304, 245) on internal:testid=[data-testid="name-input"s]
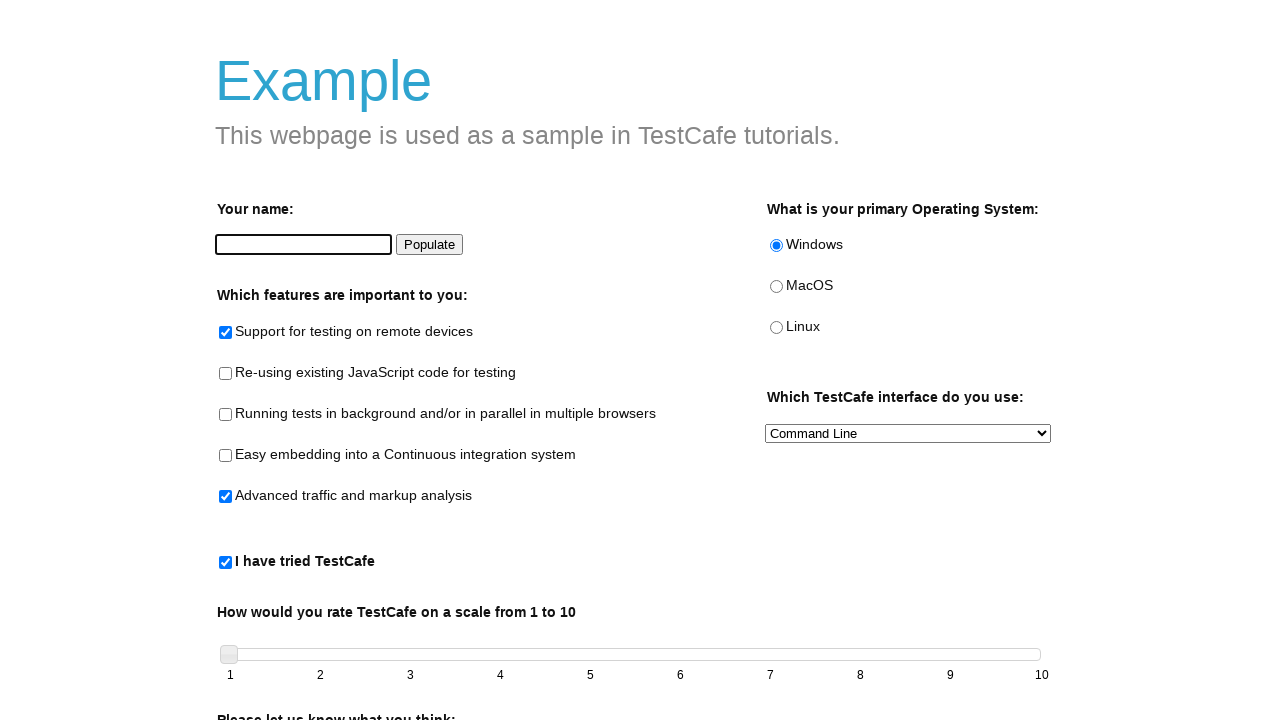

Entered name 'Peter Parker' into name field on internal:testid=[data-testid="name-input"s]
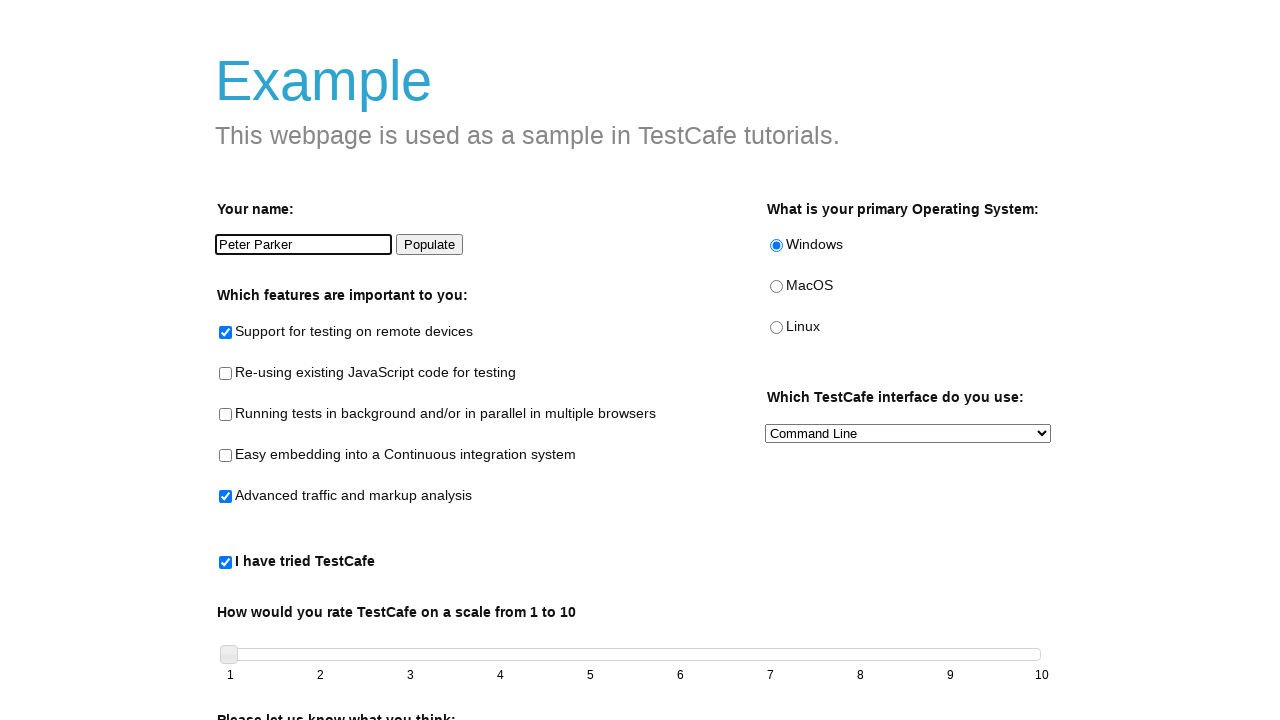

Clicked comments textarea at (637, 552) on internal:testid=[data-testid="comments-area"s]
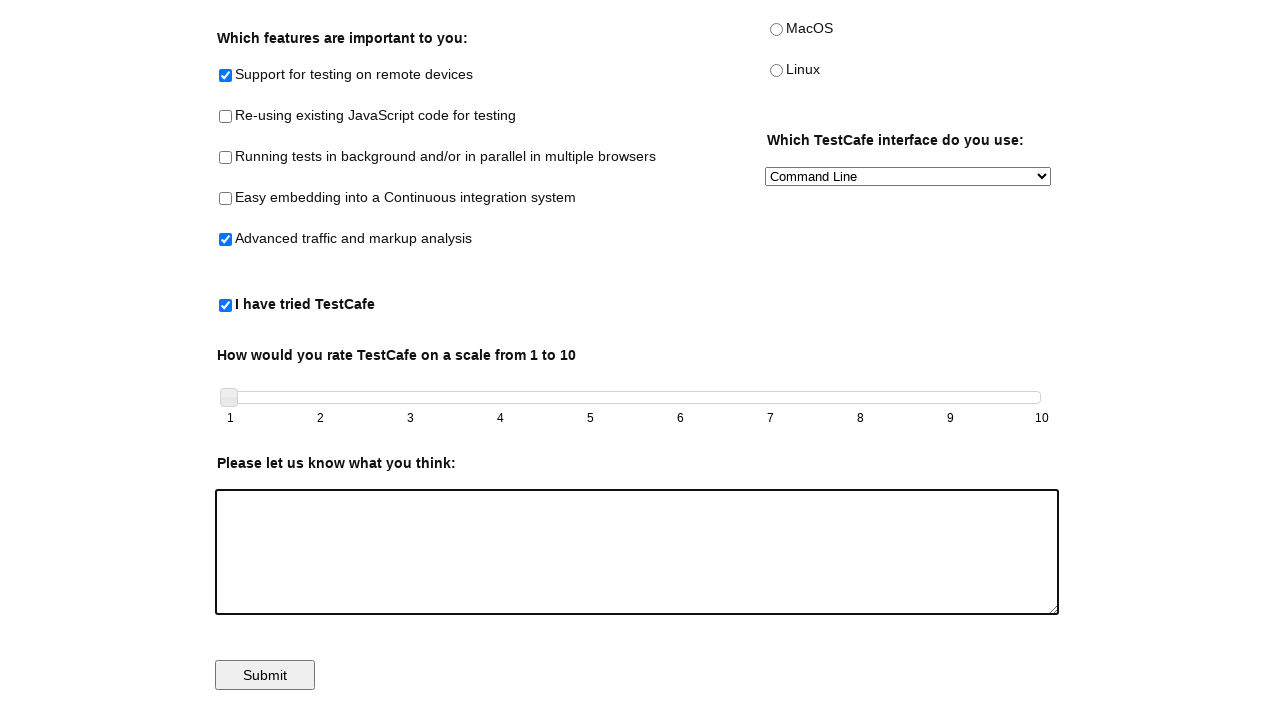

Entered comment 'lol' into comments field on internal:testid=[data-testid="comments-area"s]
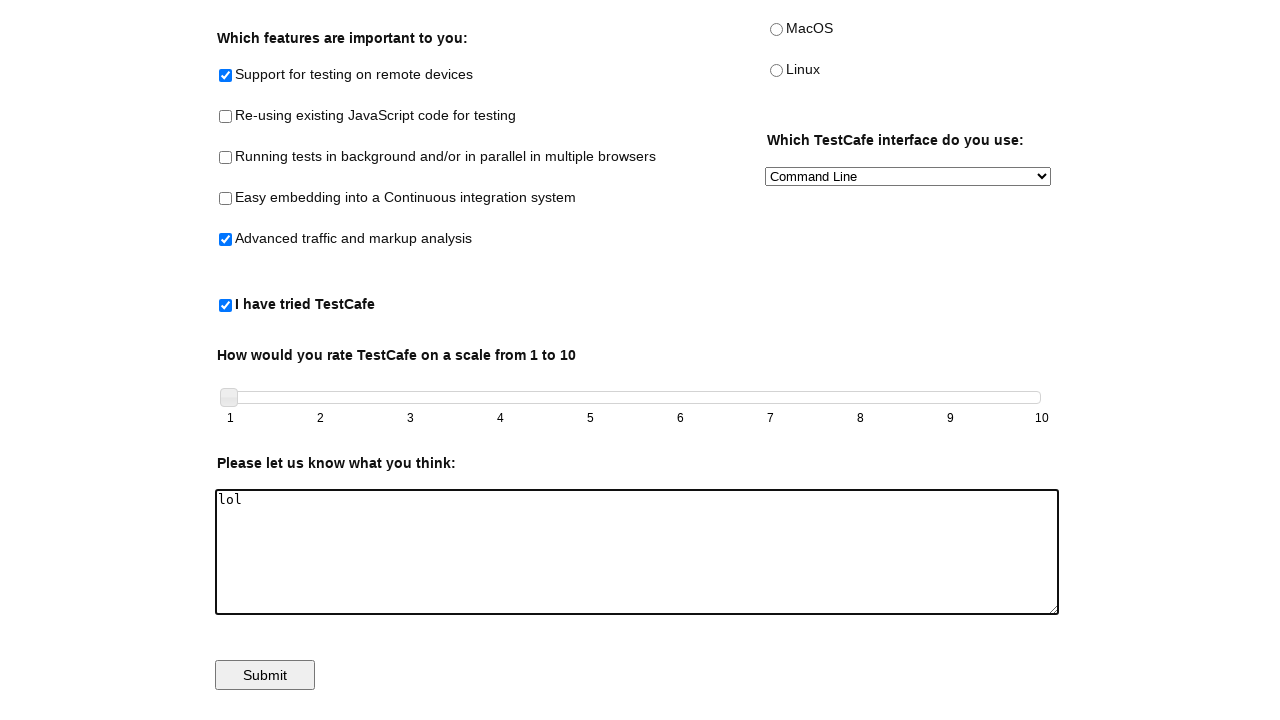

Clicked submit button to submit form at (265, 675) on internal:testid=[data-testid="submit-button"s]
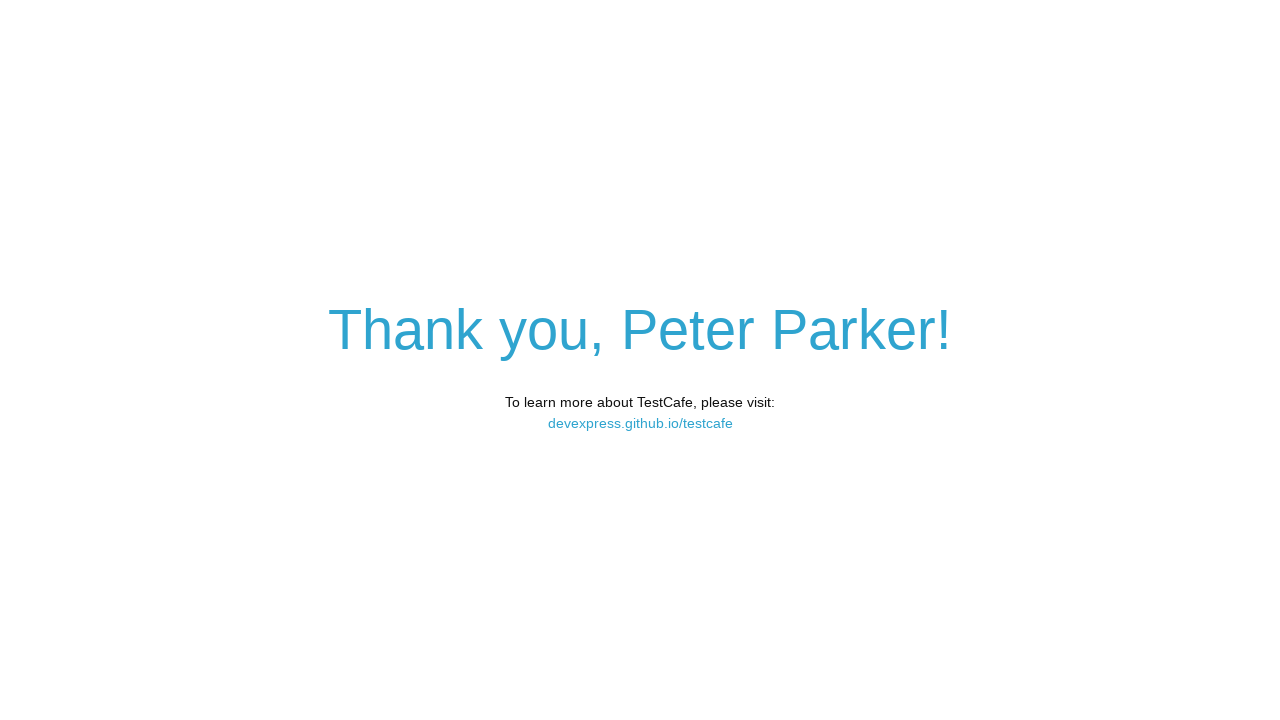

Successfully navigated to thank you page
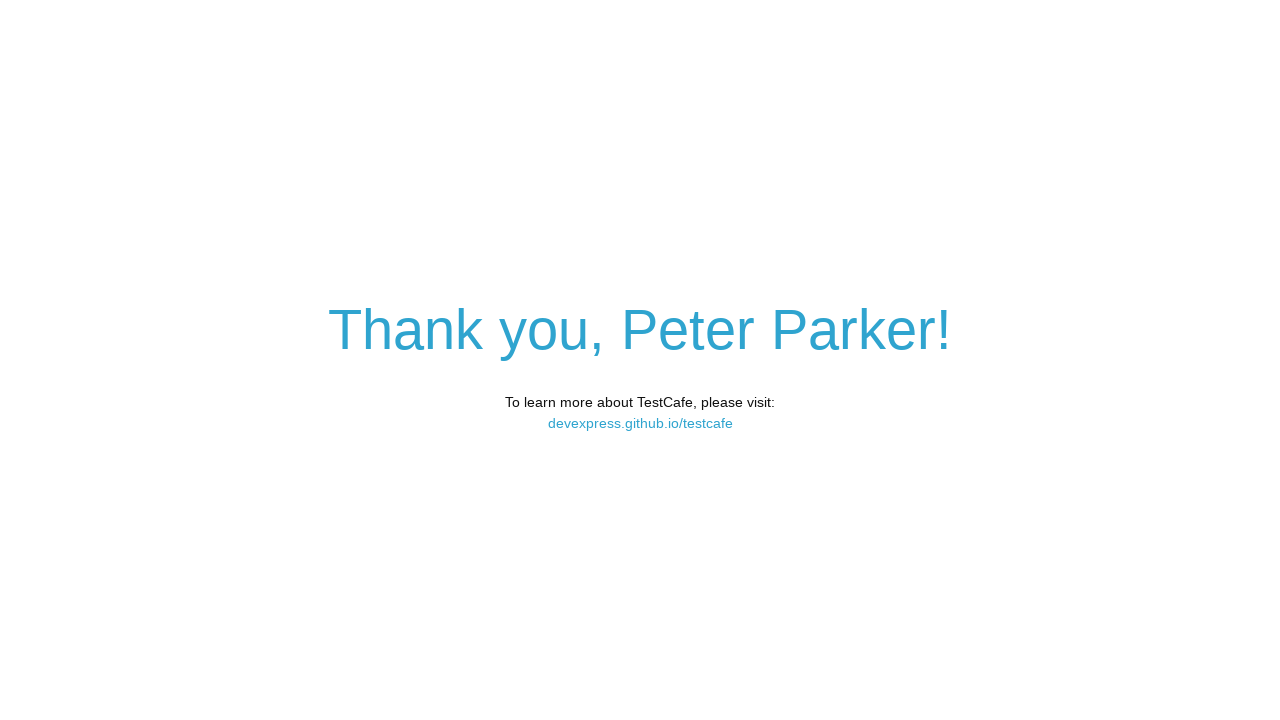

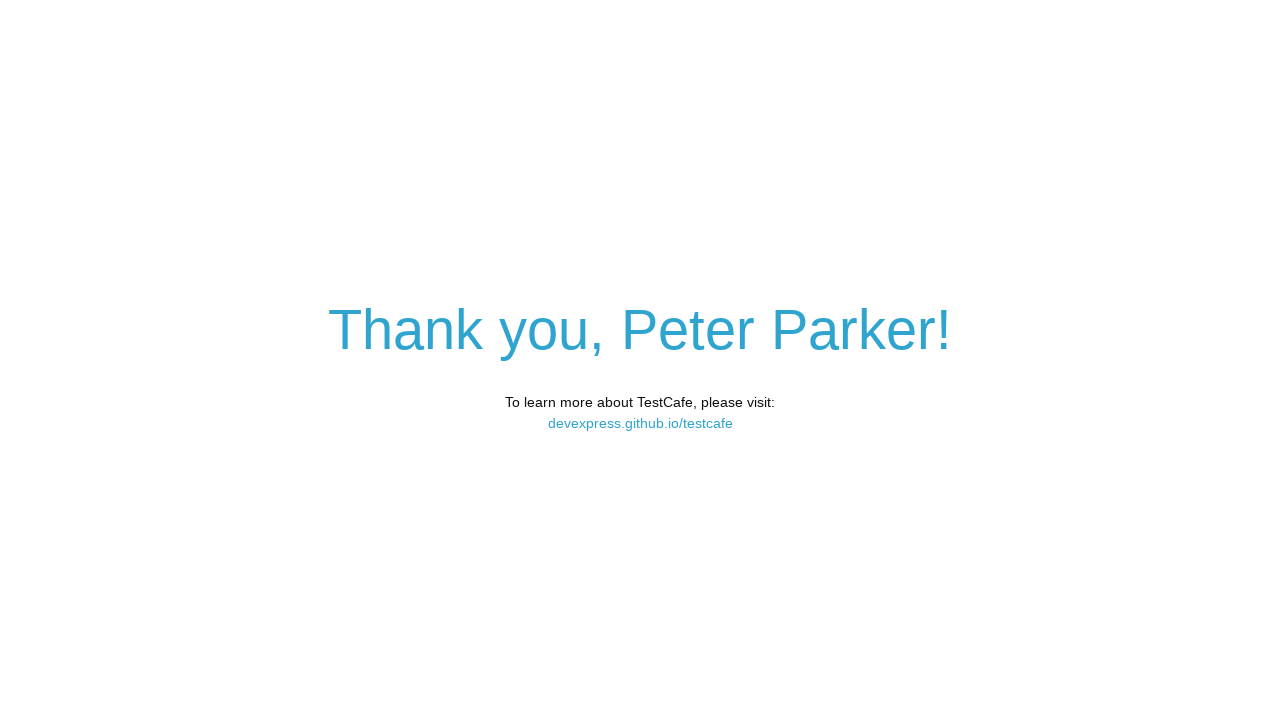